Calculates the sum of two numbers displayed on the page, selects the result from a dropdown menu, and submits the form

Starting URL: https://suninjuly.github.io/selects1.html

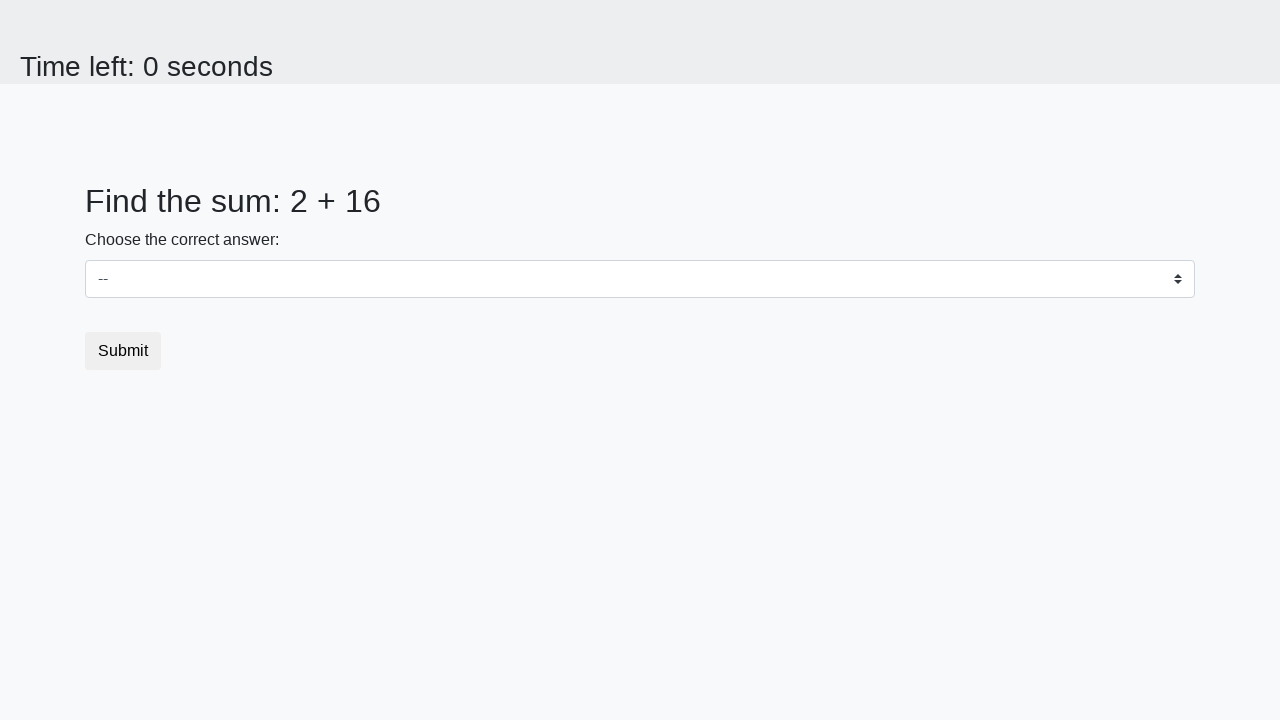

Retrieved first number from the page
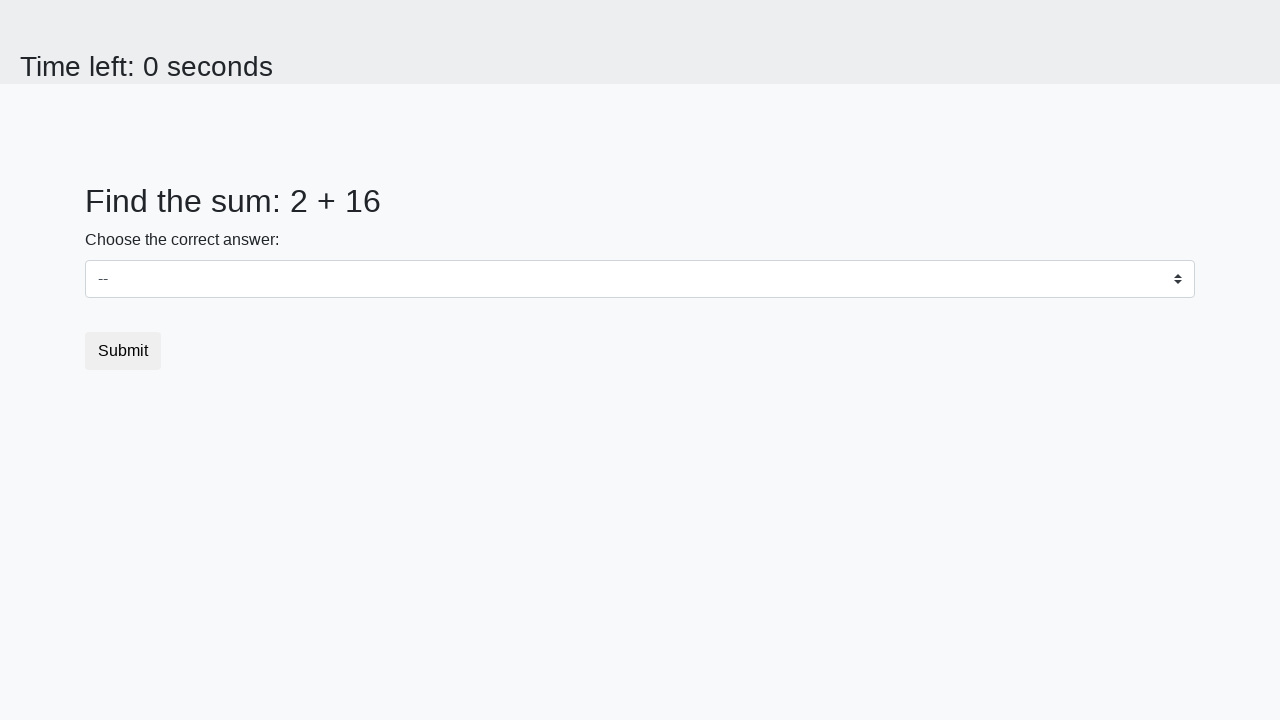

Retrieved second number from the page
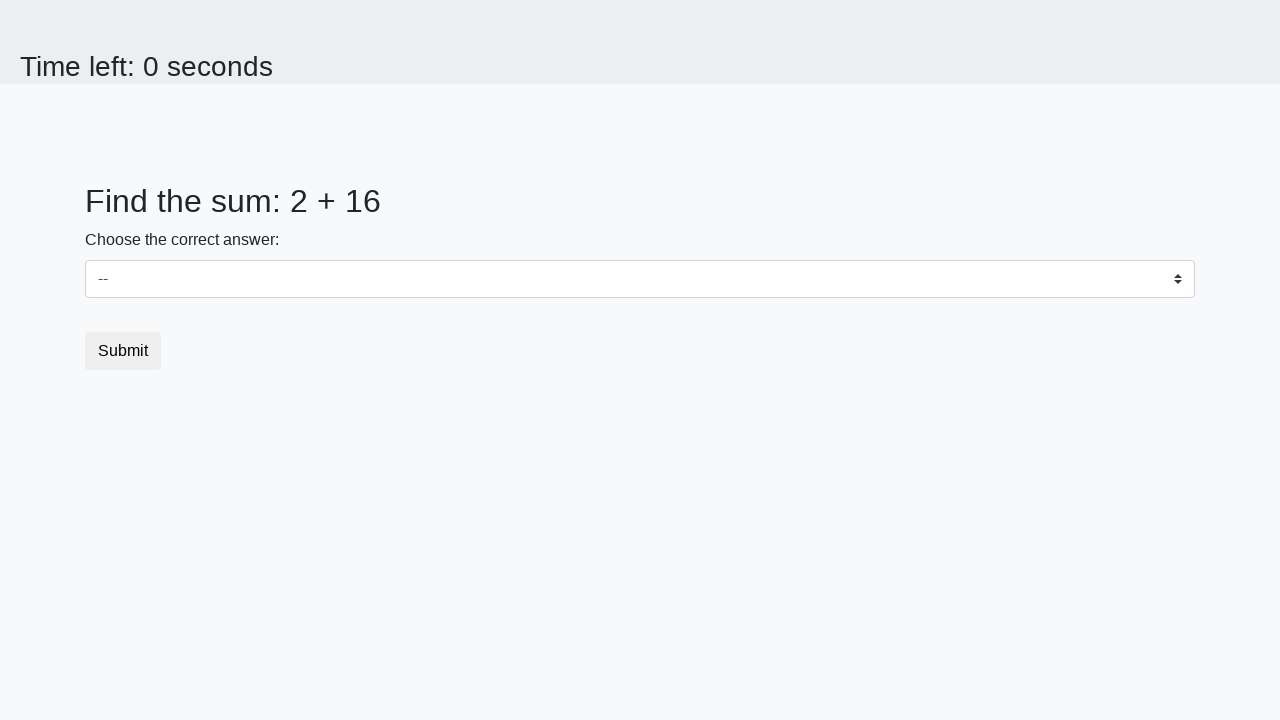

Calculated sum: 2 + 16 = 18
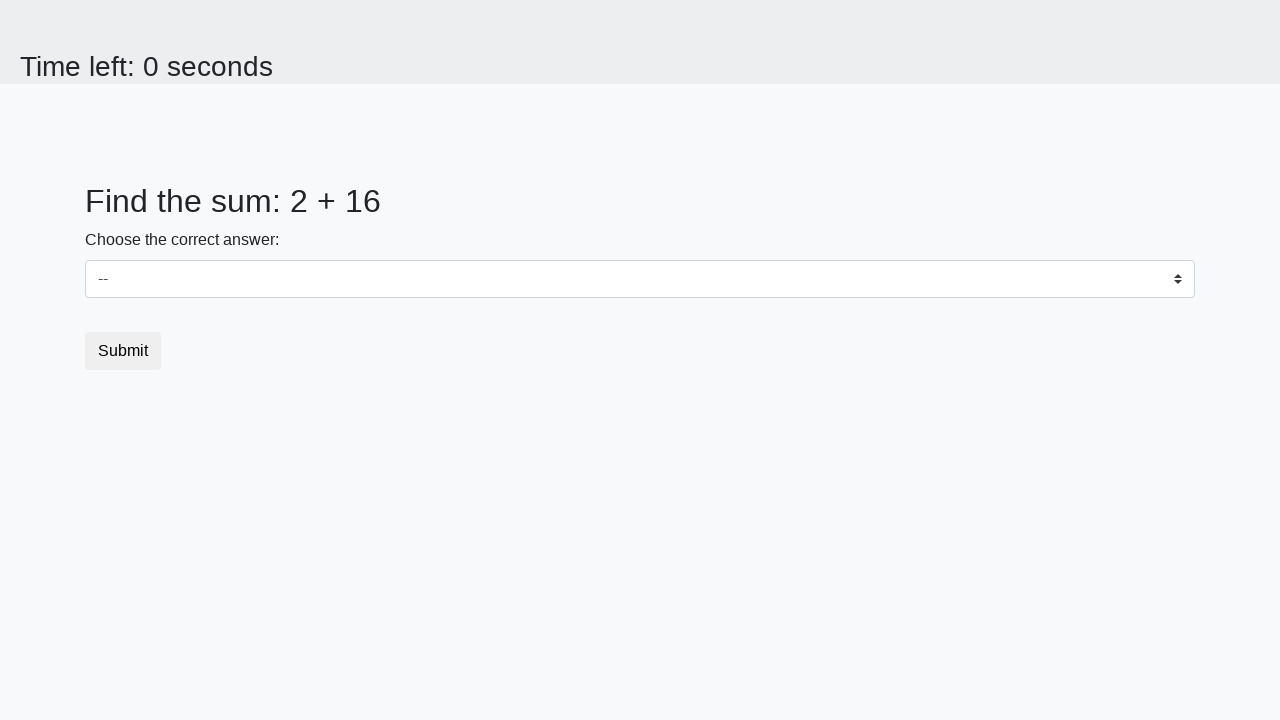

Selected 18 from dropdown menu on #dropdown
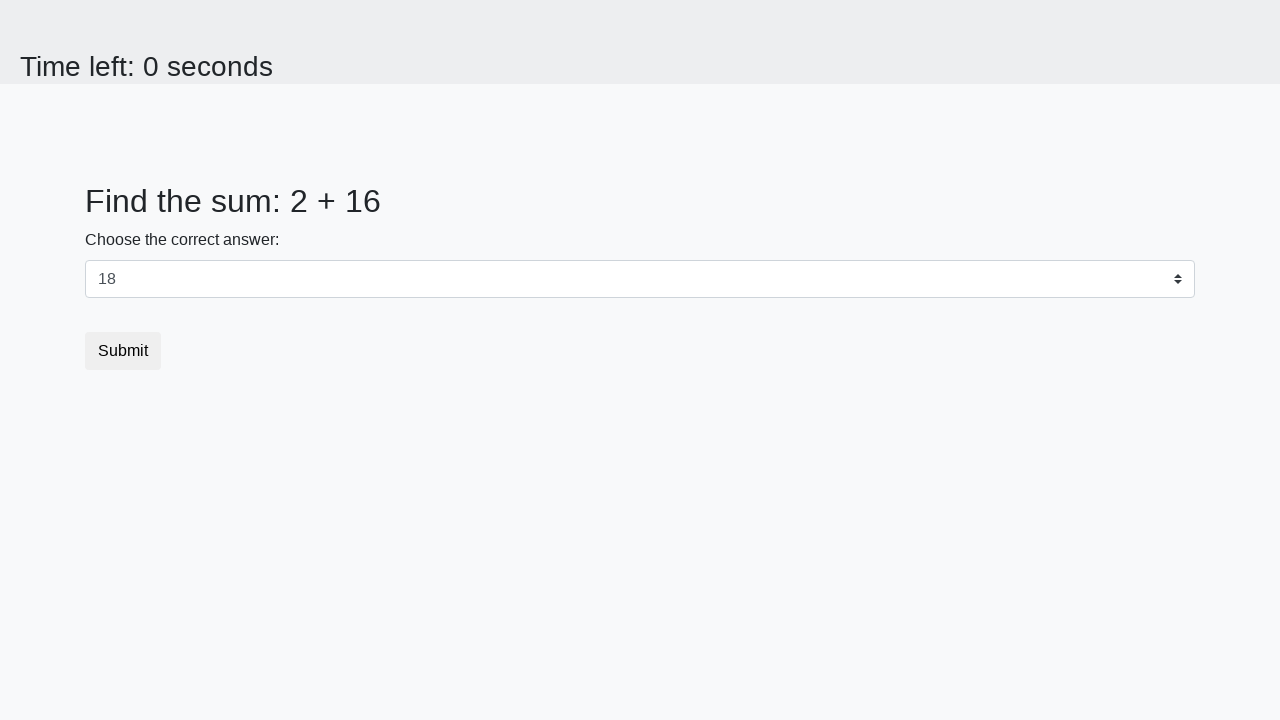

Clicked submit button to complete the form at (123, 351) on .btn
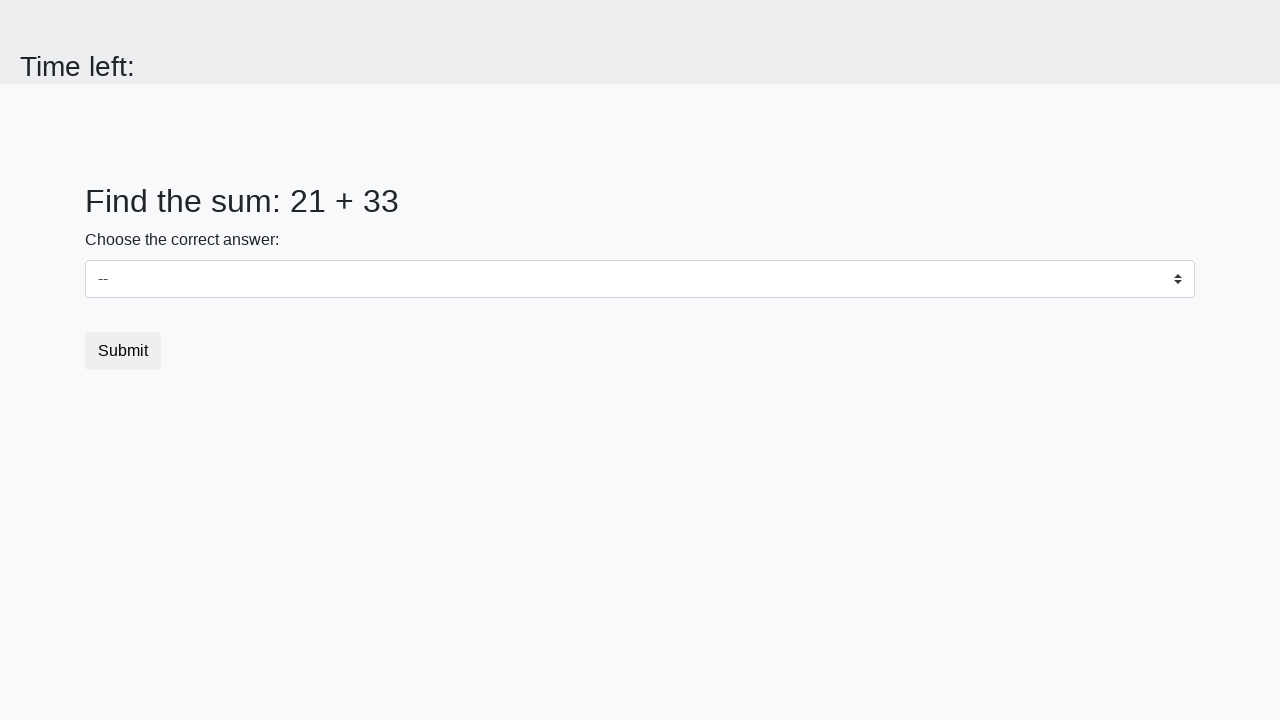

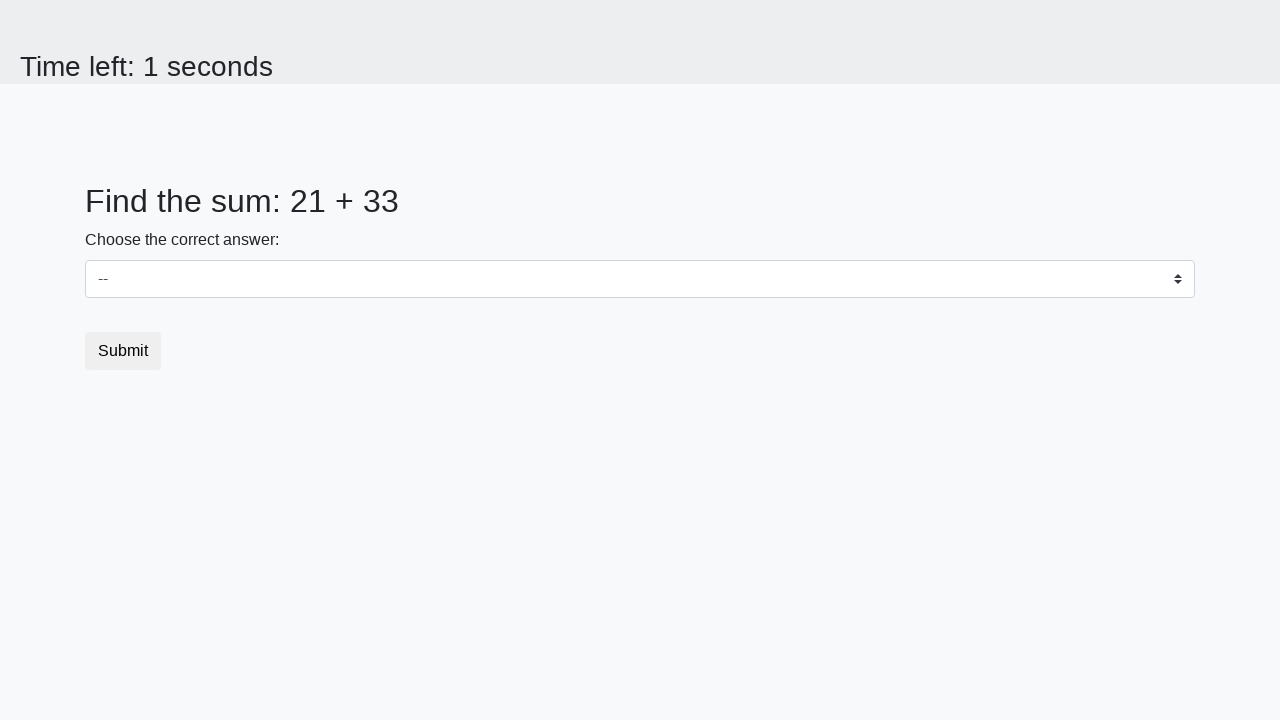